Tests navigating to Browse Languages then back to Start page and verifying the welcome heading

Starting URL: http://www.99-bottles-of-beer.net/

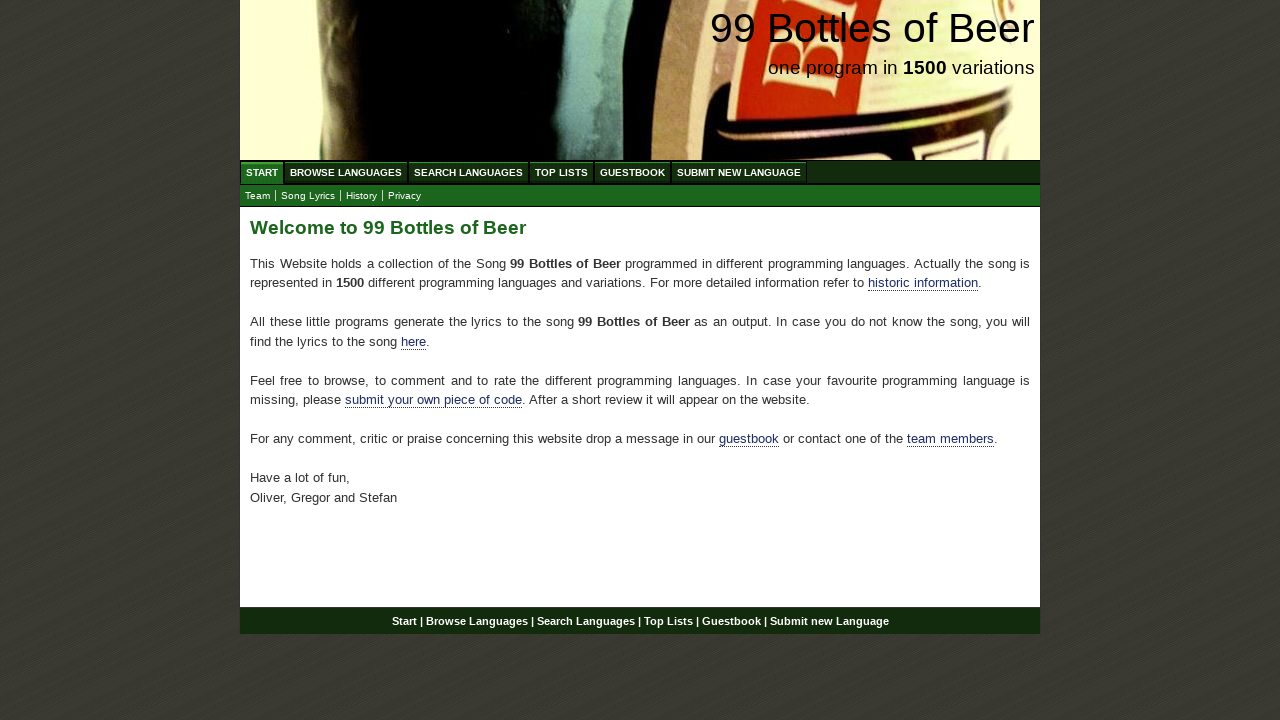

Clicked Browse Languages menu item at (346, 172) on #wrap #navigation #menu li a[href='/abc.html']
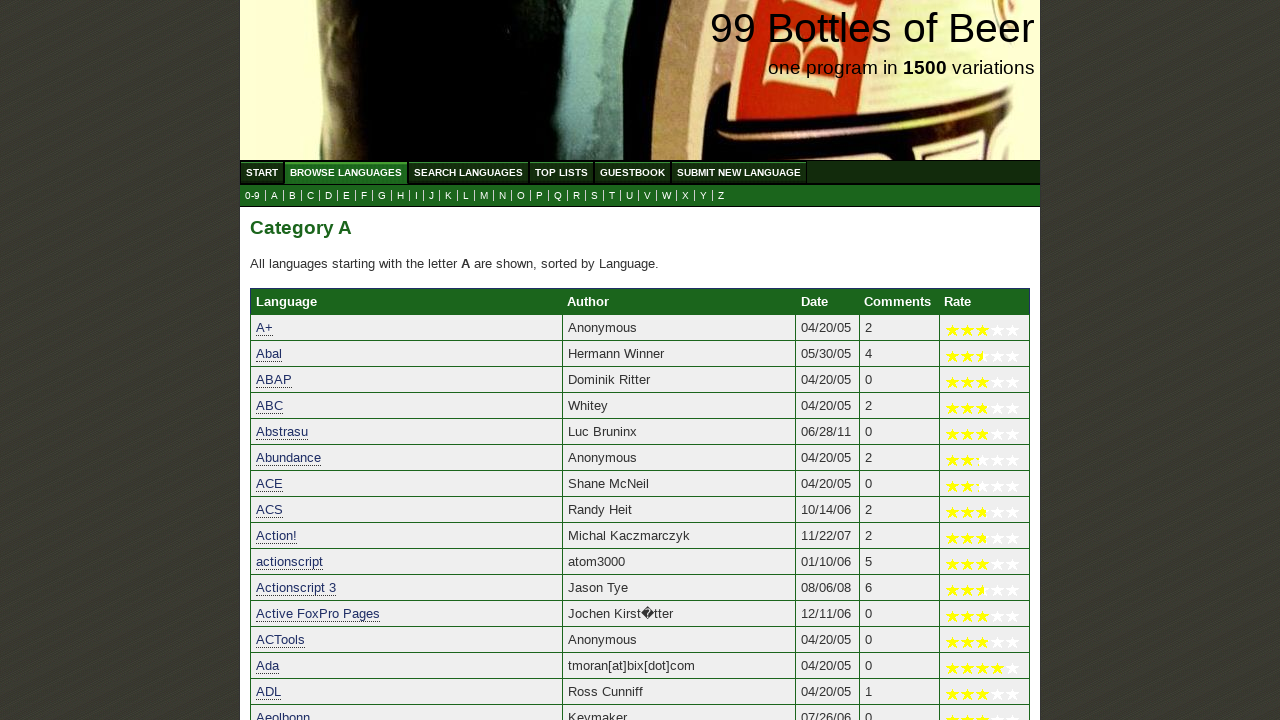

Clicked Start menu item to navigate back to home at (262, 172) on #wrap #navigation #menu li a[href='/']
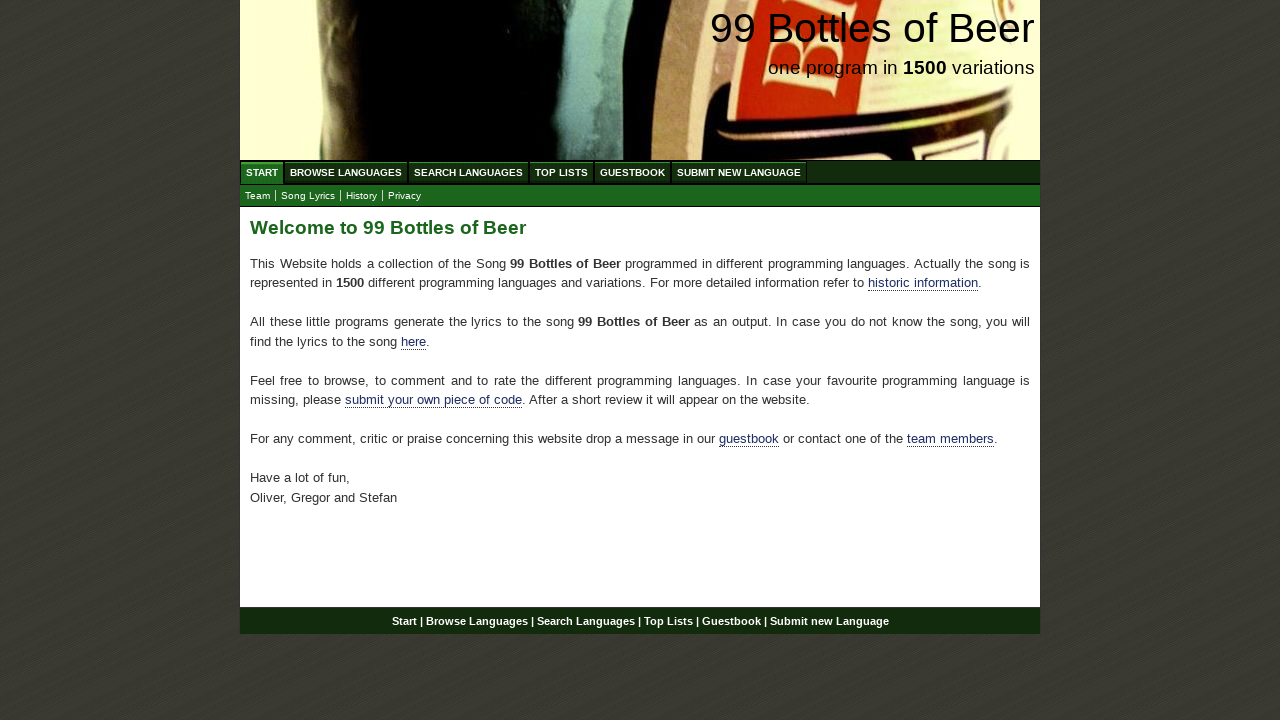

Verified welcome heading 'Welcome to 99 Bottles of Beer' is displayed
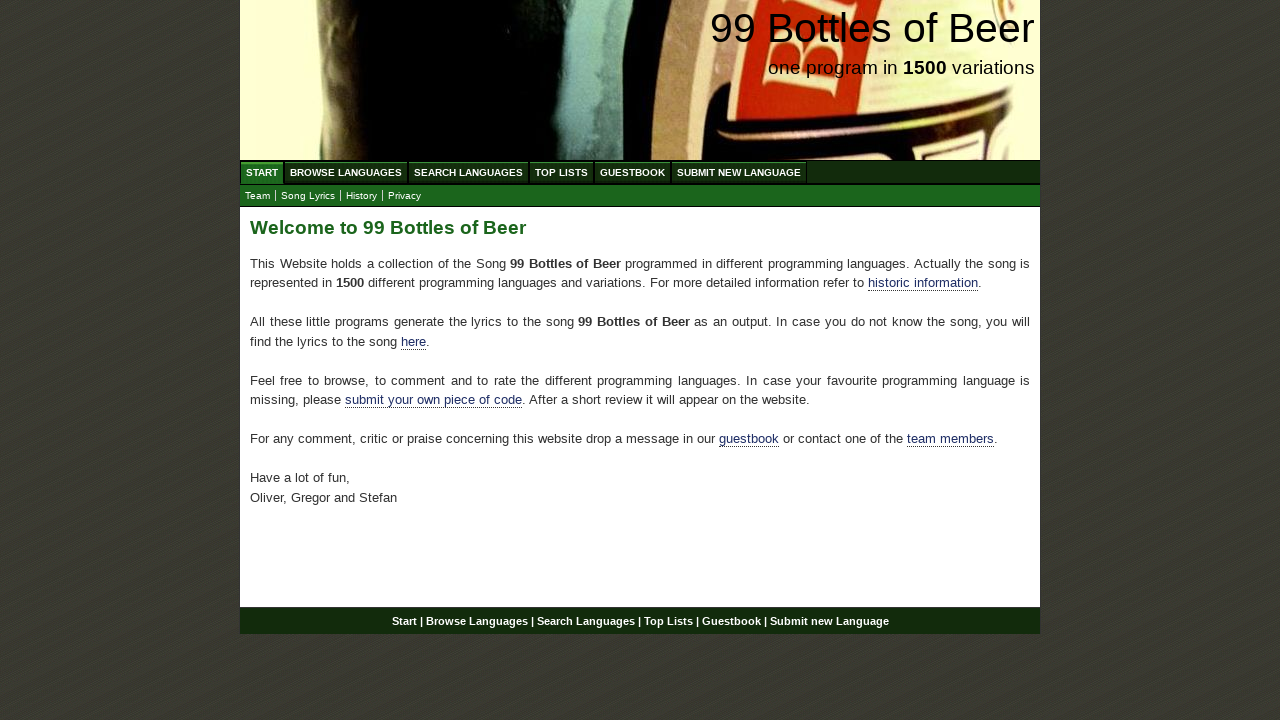

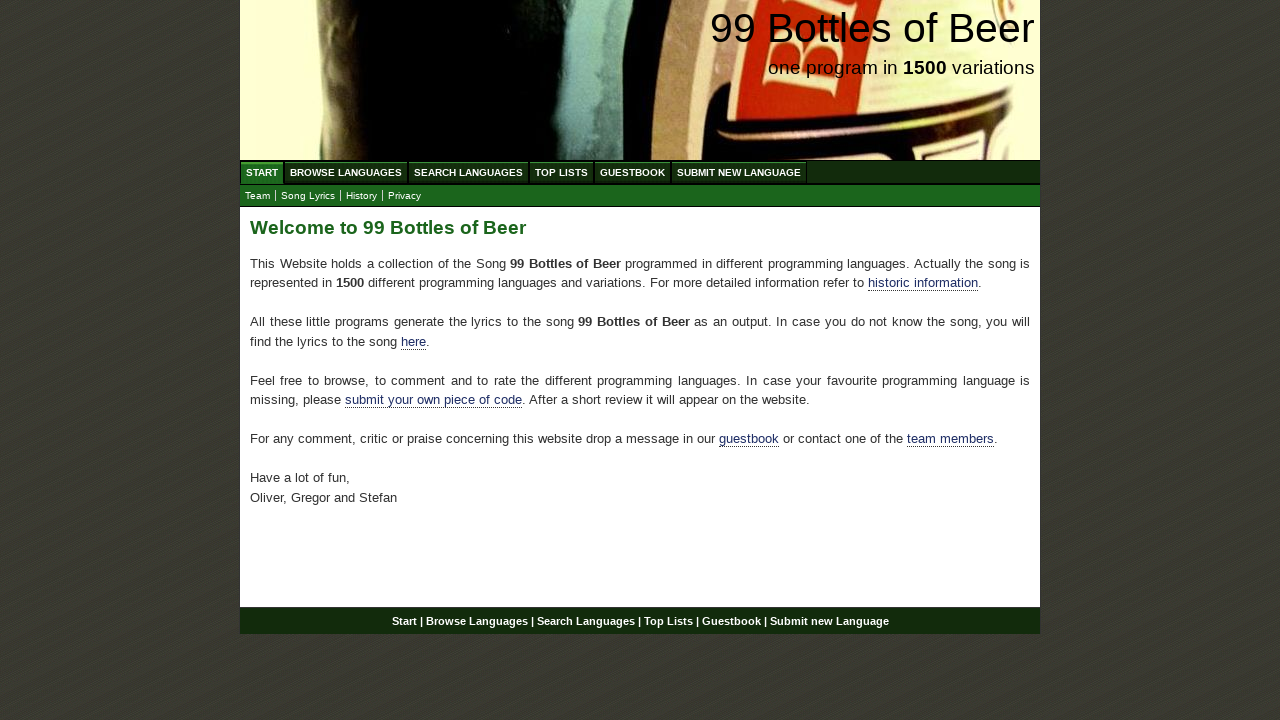